Tests the chunk.dejan.ai web application by entering text content into a textarea, clicking the Generate button, and waiting for the JSON output to appear.

Starting URL: https://chunk.dejan.ai/

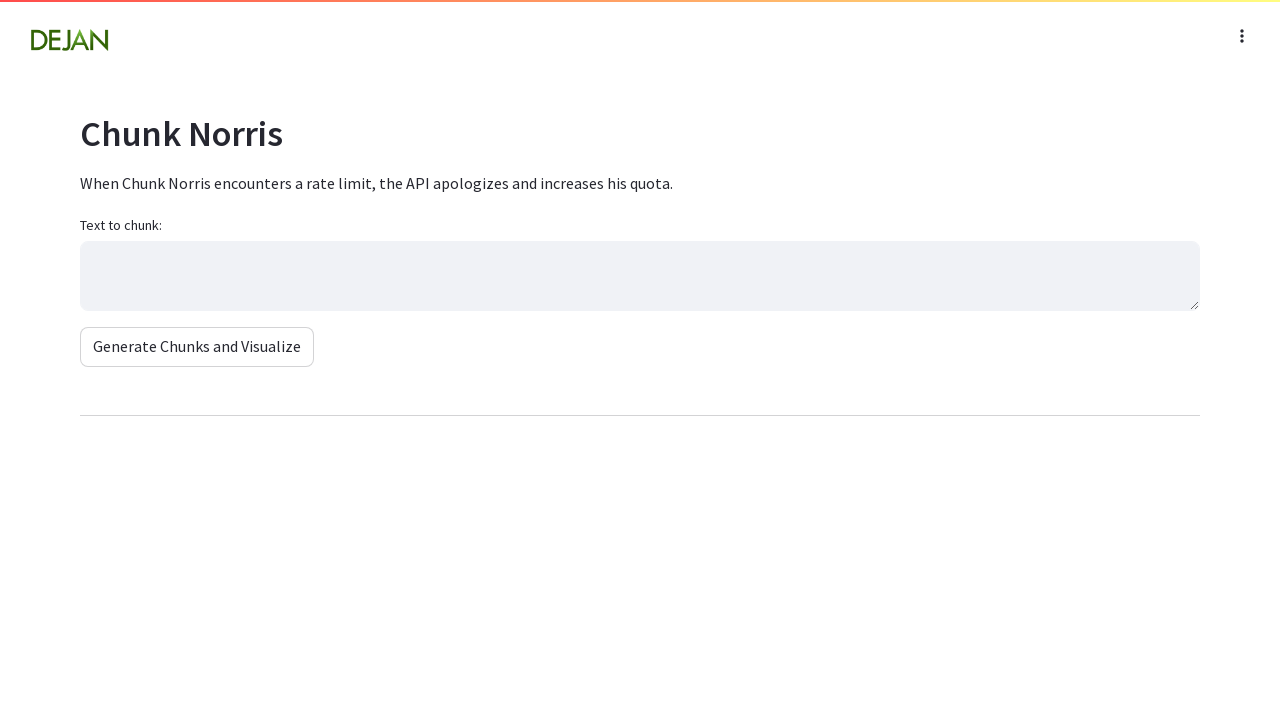

Waited 5 seconds for page to fully load
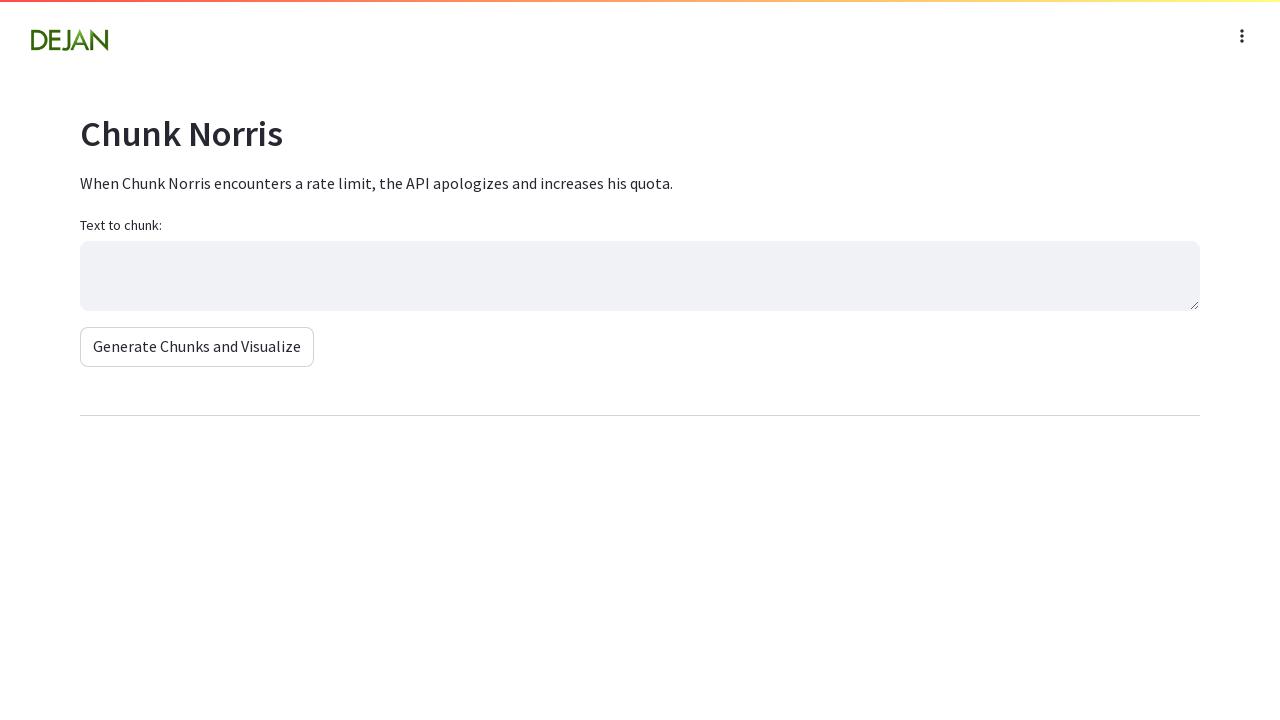

Located textarea element
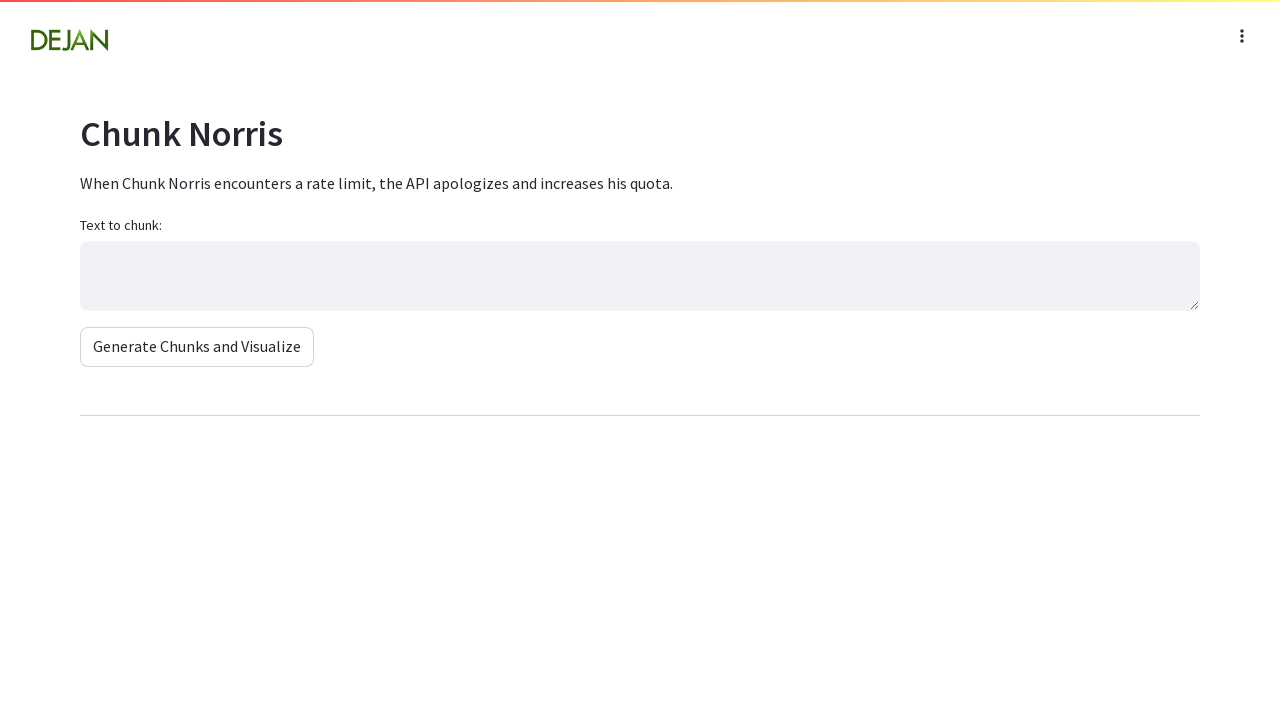

Filled textarea with sample article content about artificial intelligence on textarea
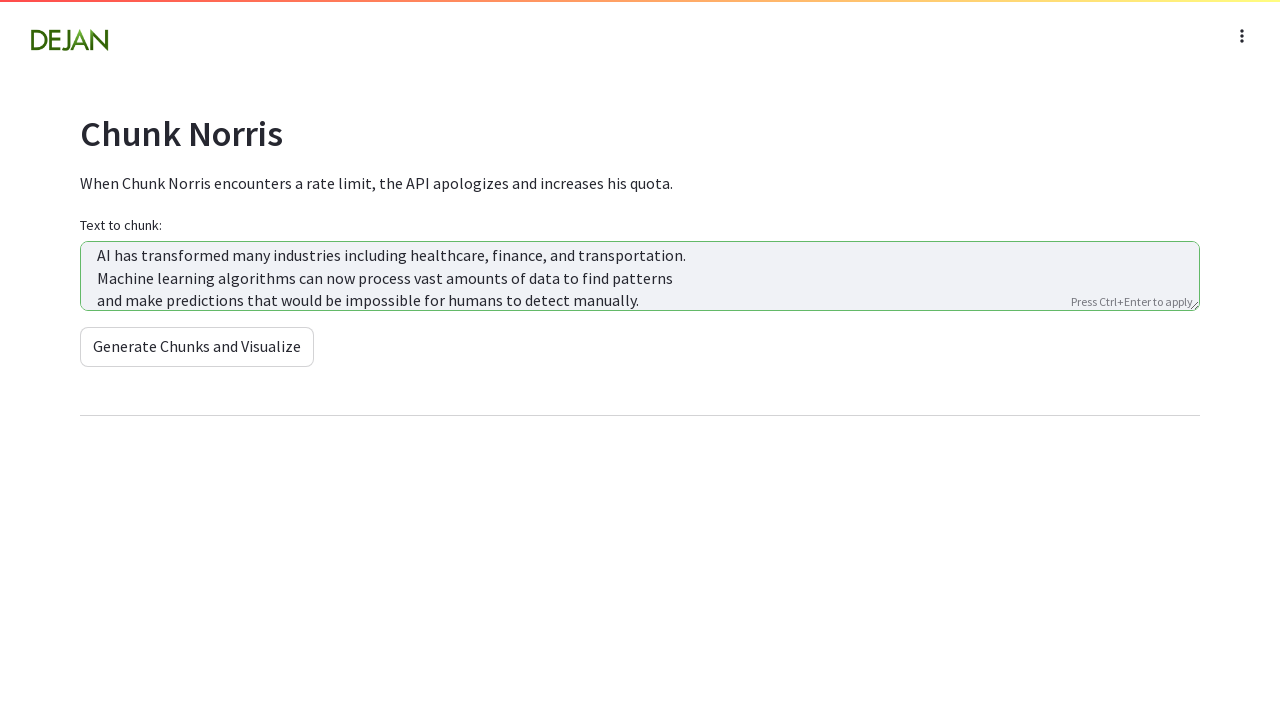

Located Generate button
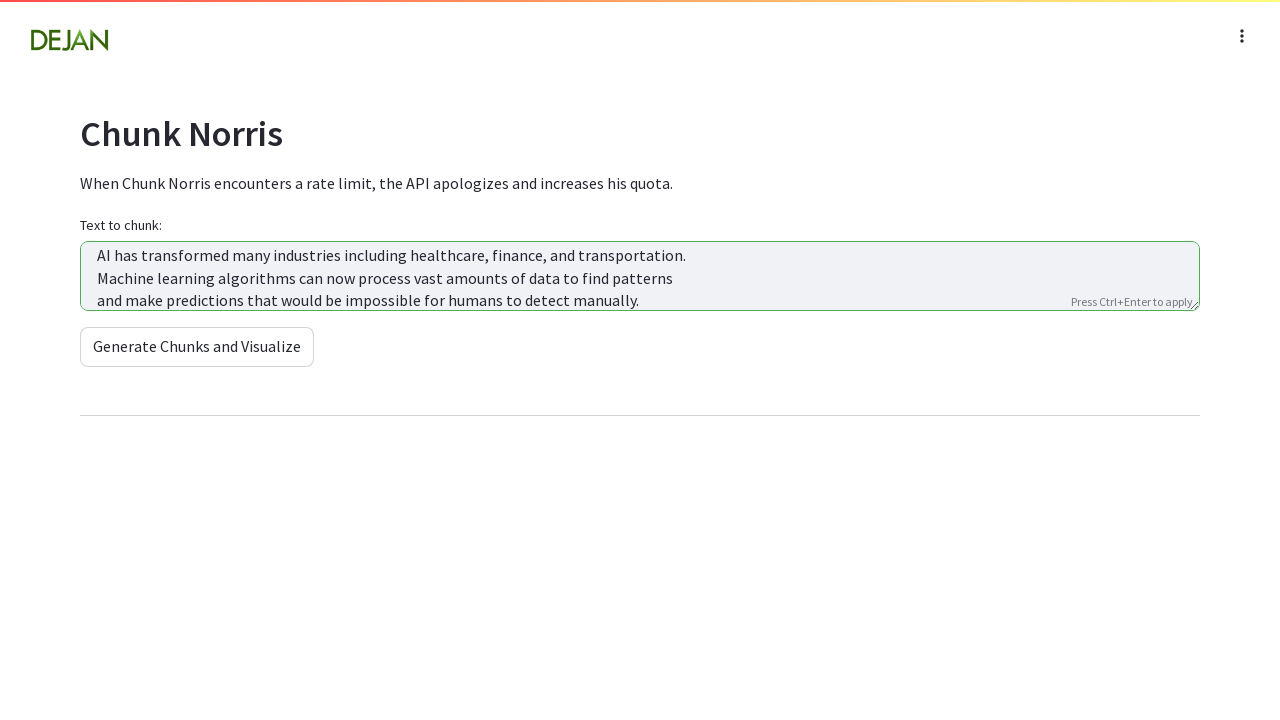

Clicked Generate button to process textarea content
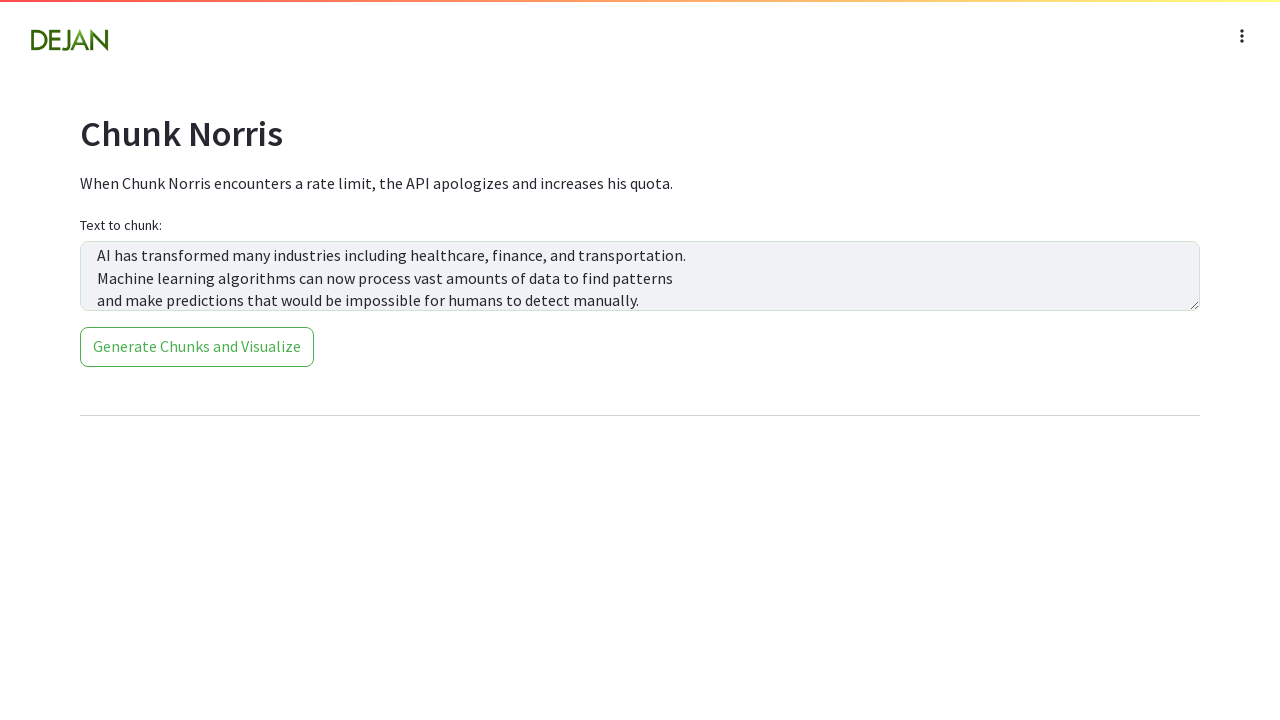

JSON output appeared, processing completed successfully
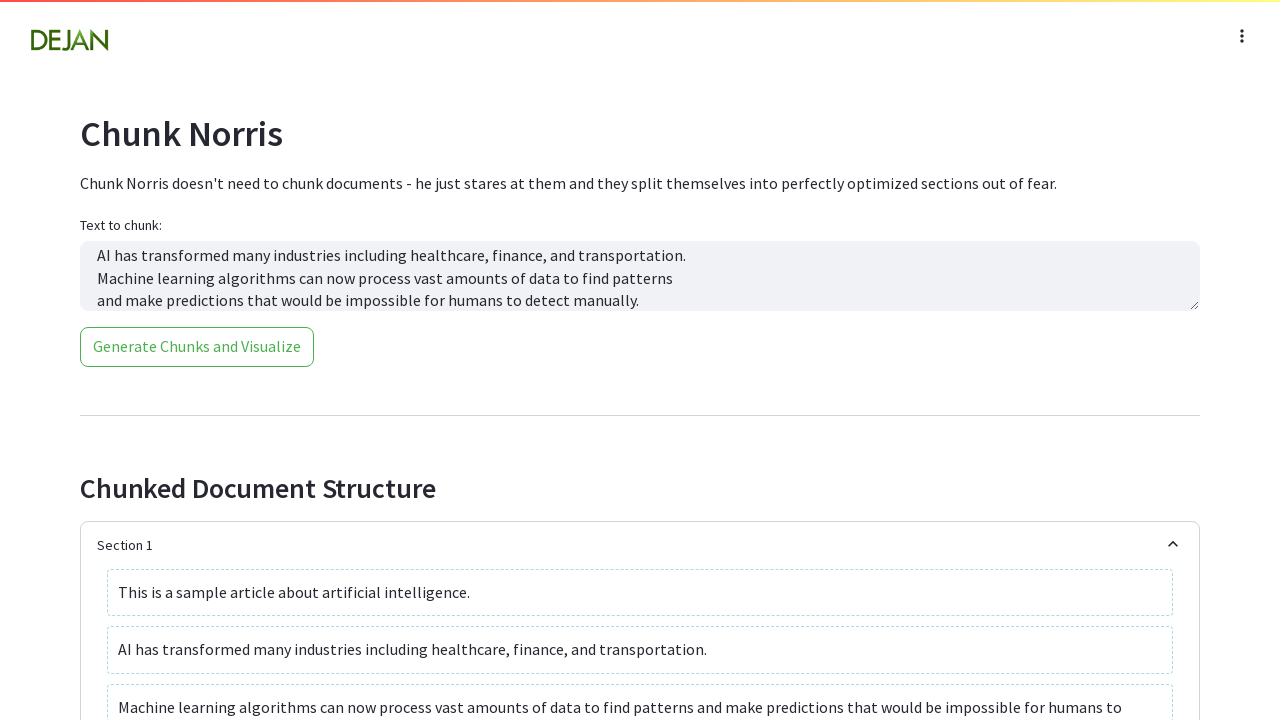

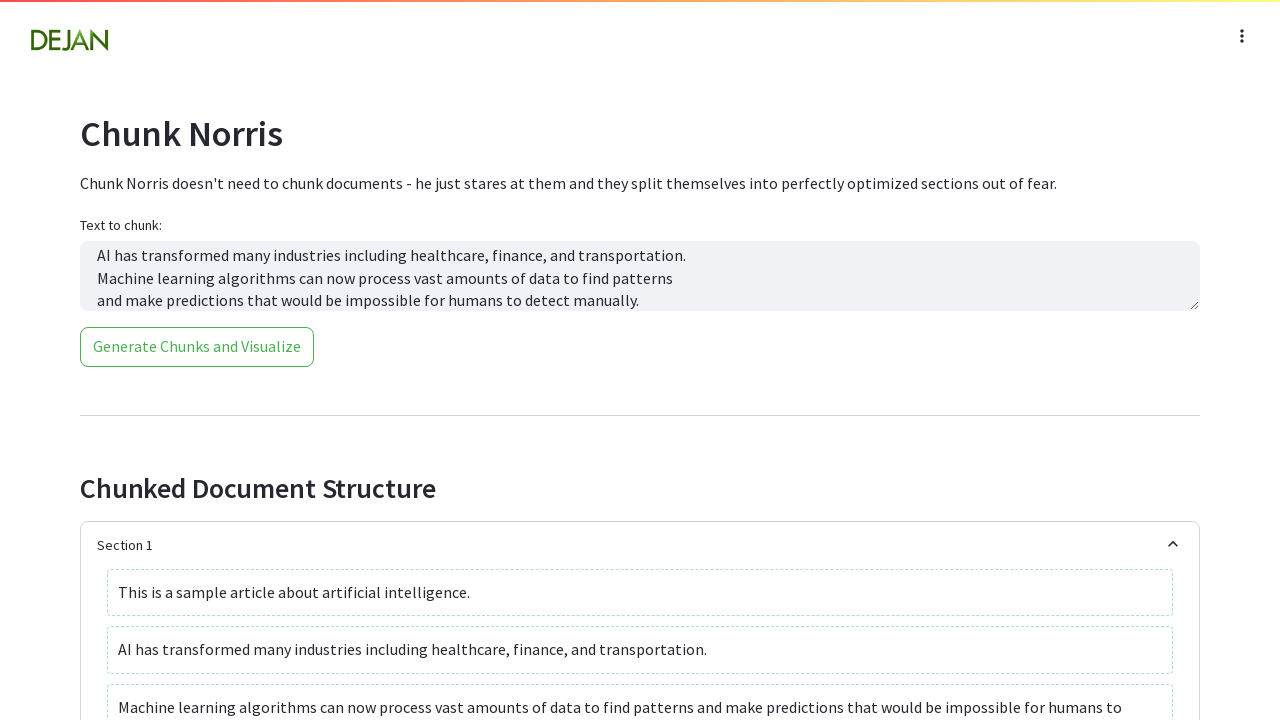